Tests a math form by reading a value from the page, calculating the result using a logarithmic formula, filling in the answer, checking required checkboxes and radio buttons, and submitting the form.

Starting URL: http://suninjuly.github.io/math.html

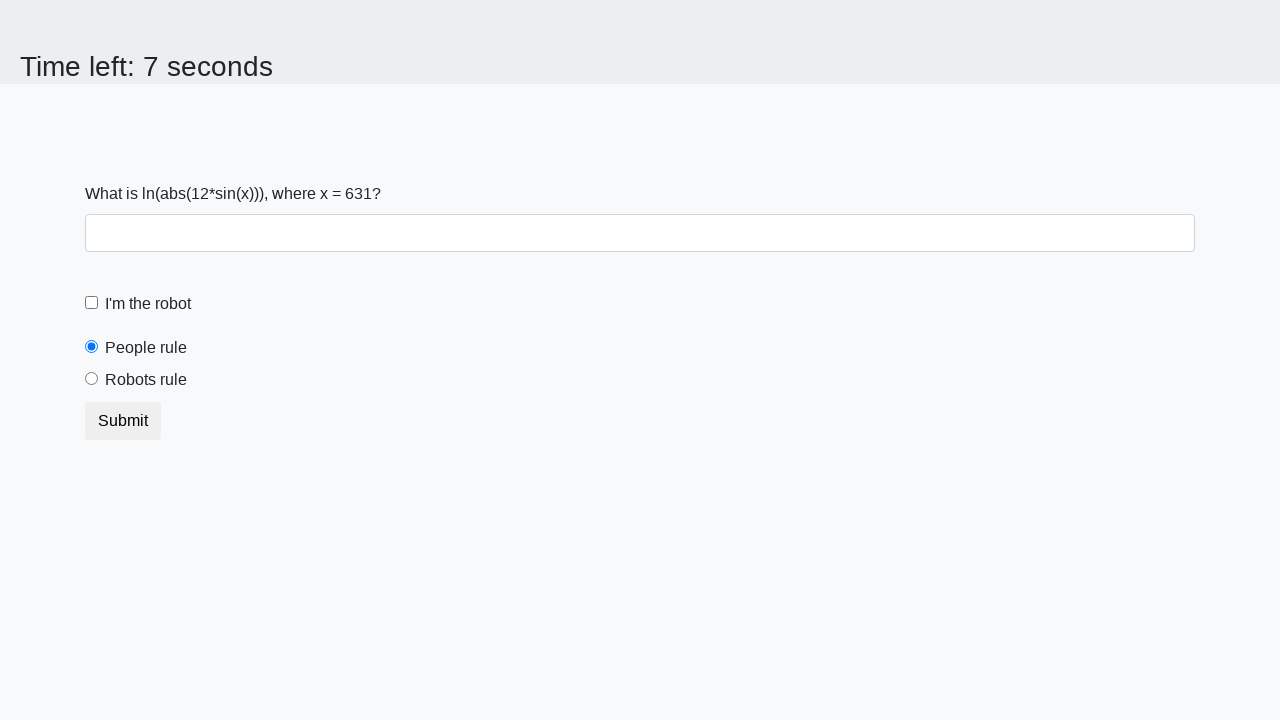

Read x value from page: 631
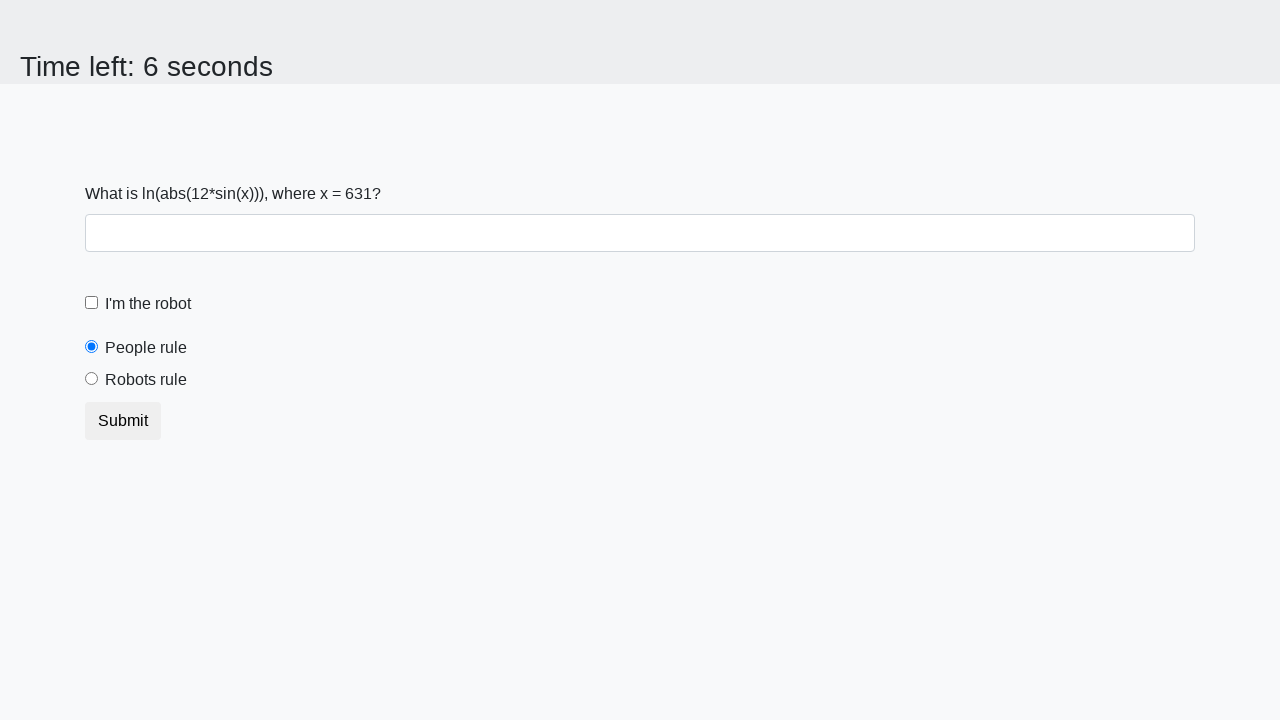

Calculated answer using logarithmic formula: 1.6731080212951095
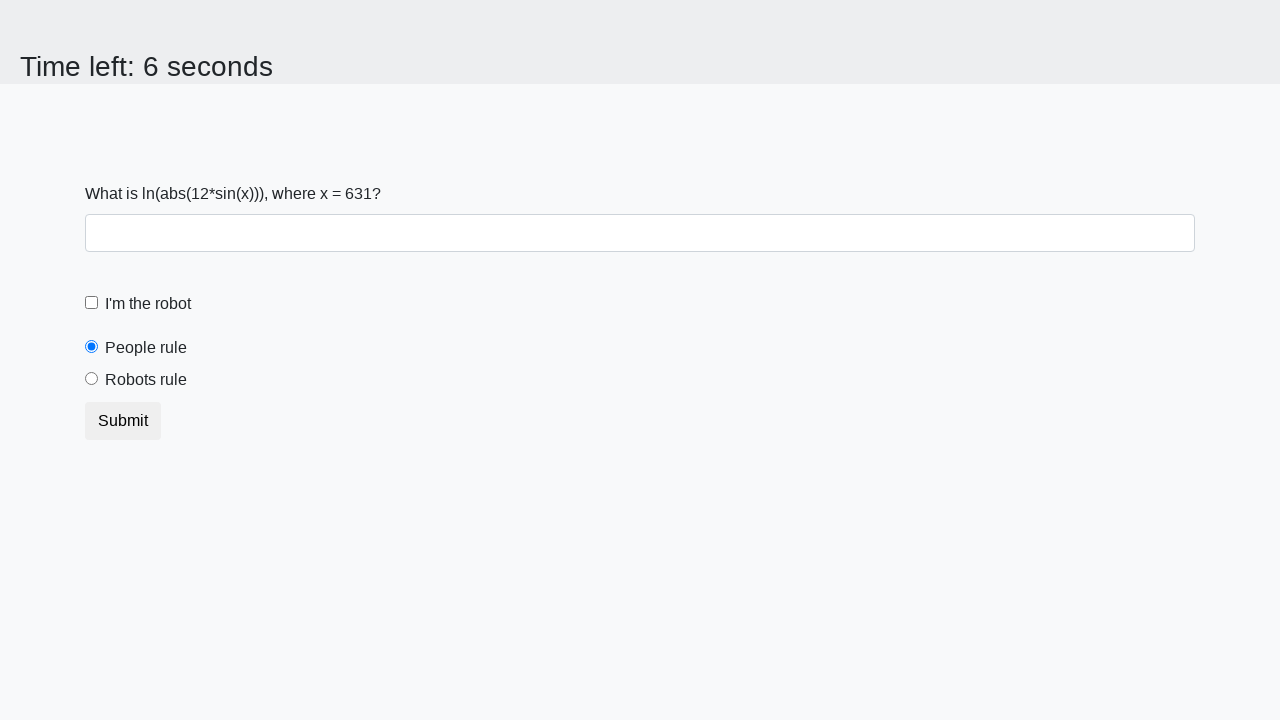

Filled answer field with calculated value on #answer.form-control
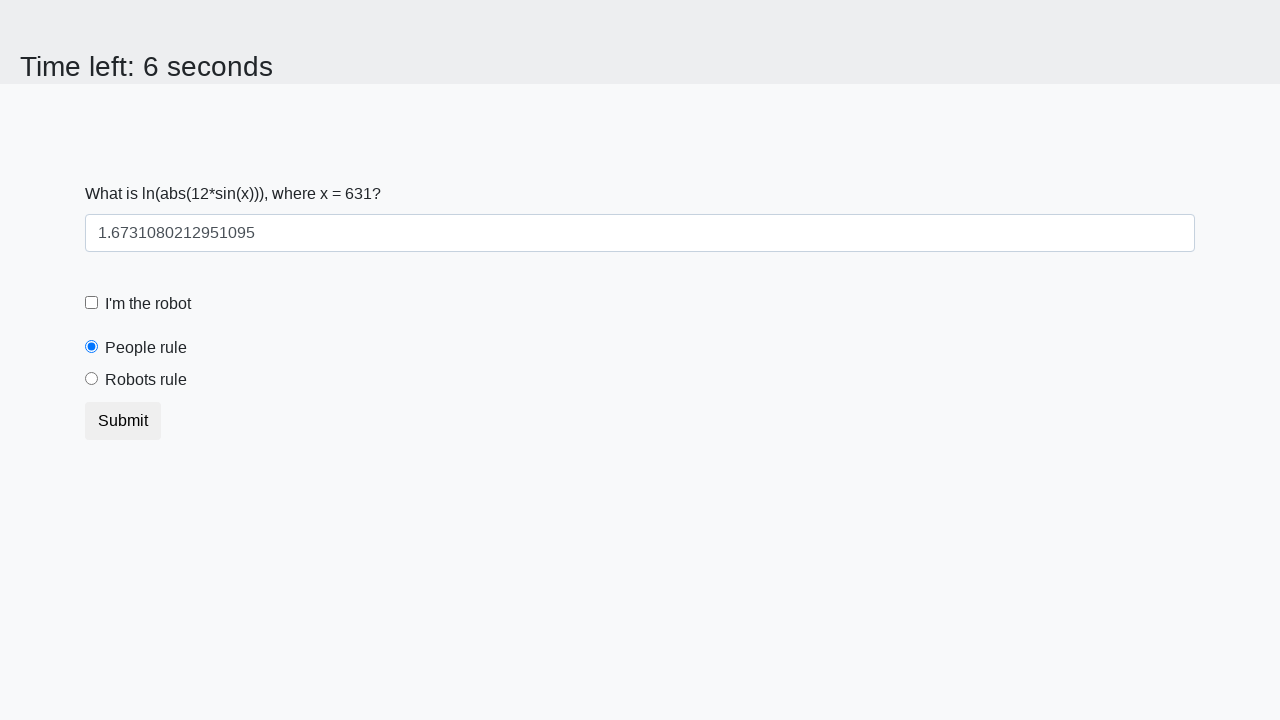

Checked the robot checkbox at (148, 304) on .form-check-label[for='robotCheckbox']
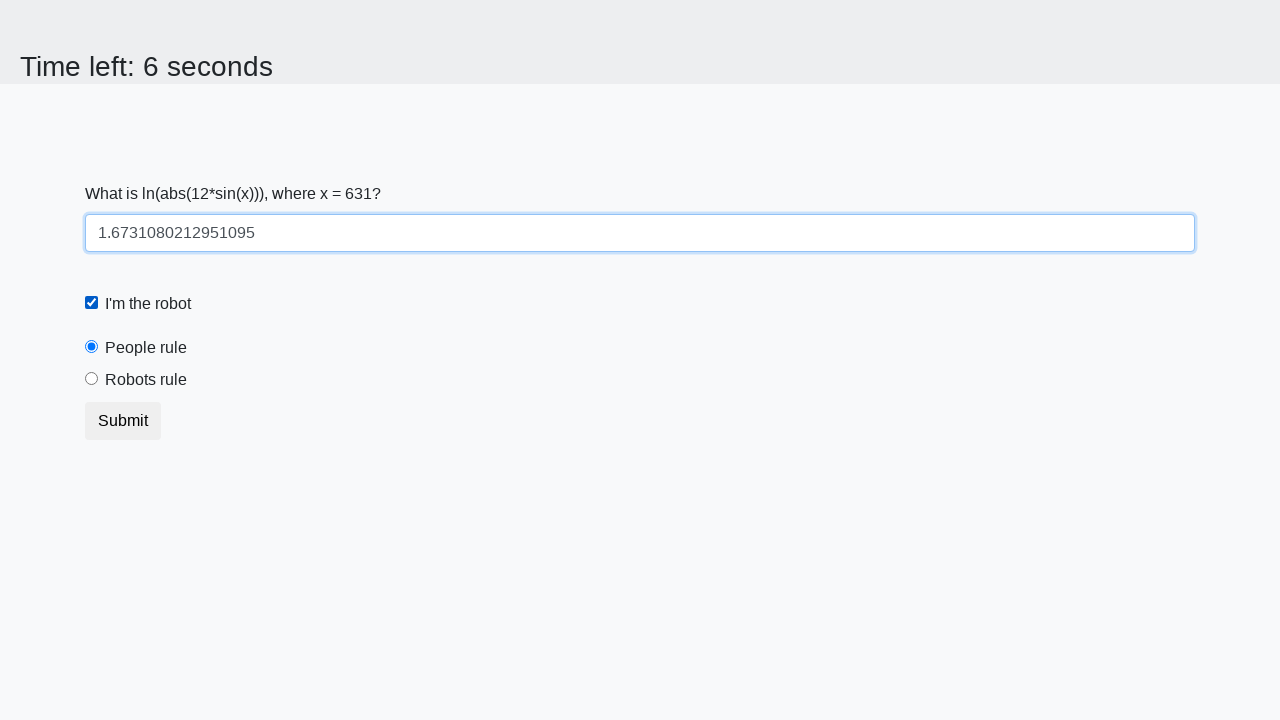

Selected robots rule radio button at (146, 380) on .form-check-label[for='robotsRule']
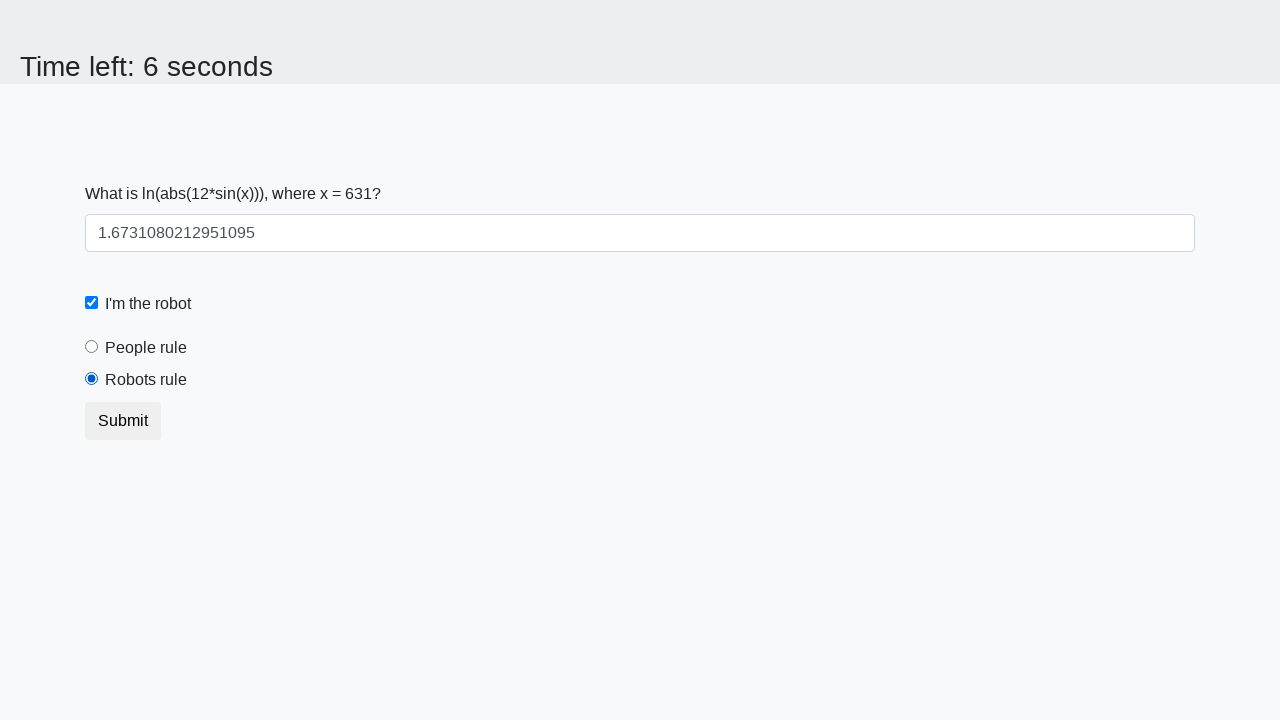

Submitted the form at (123, 421) on button.btn-default[type='submit']
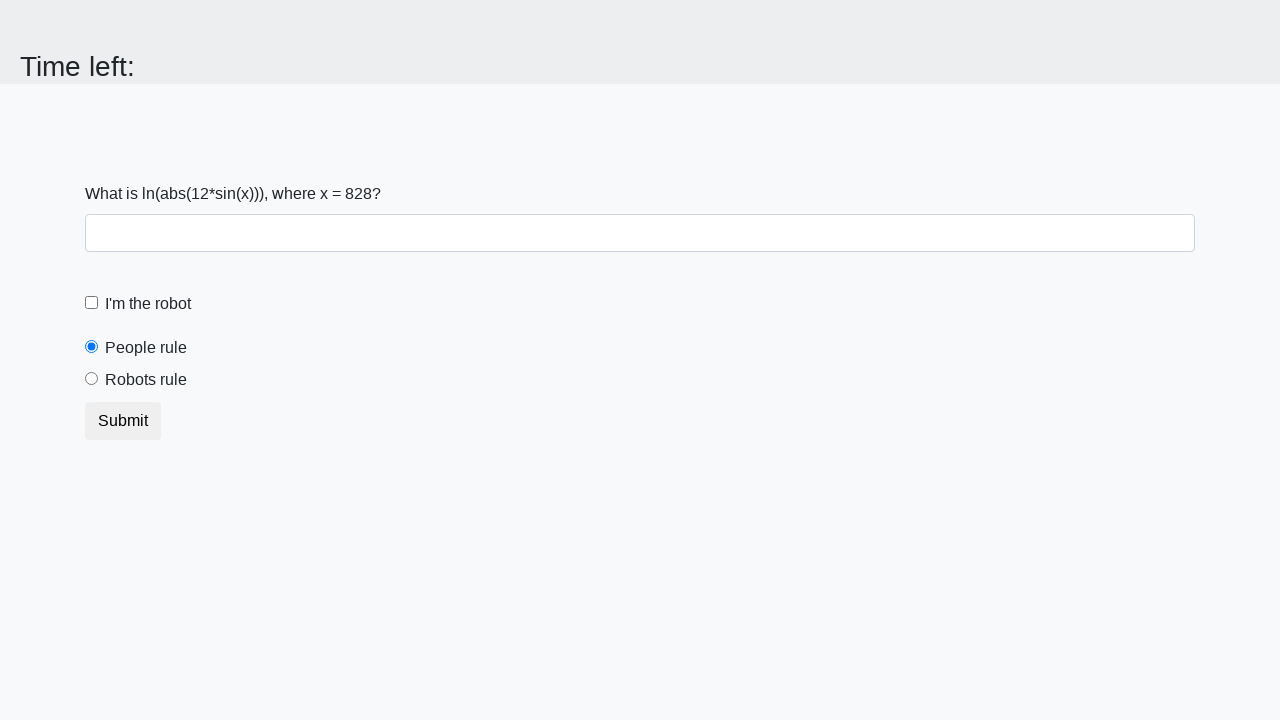

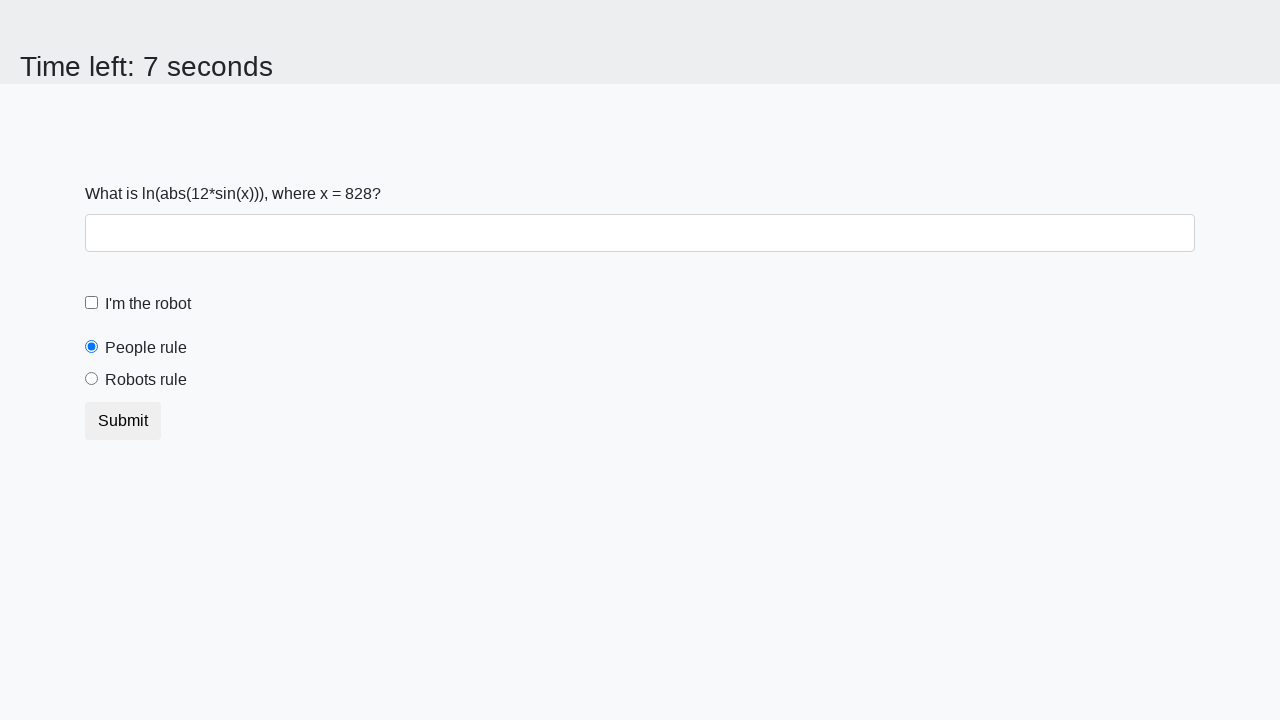